Tests different button click types including double-click, right-click, and standard click on the Buttons page

Starting URL: https://demoqa.com/

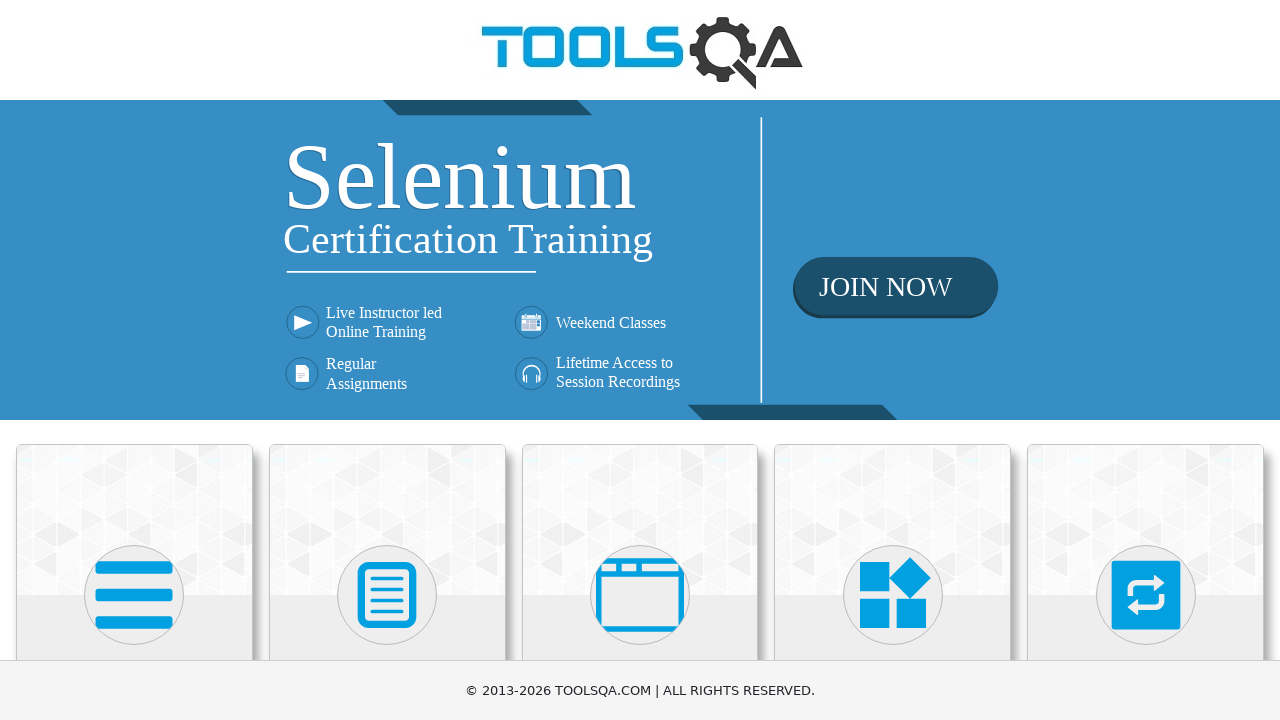

Clicked on Elements card at (134, 360) on xpath=//h5[text()='Elements']
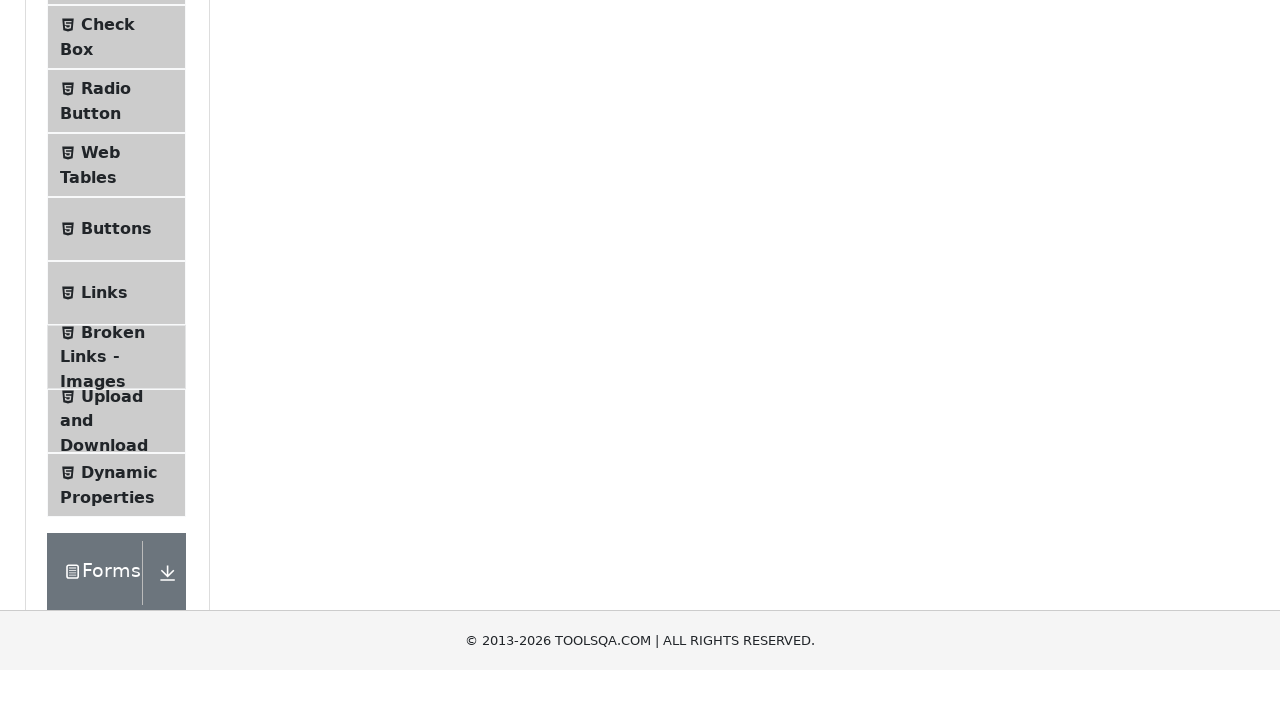

Clicked on Buttons menu item at (116, 517) on li#item-4
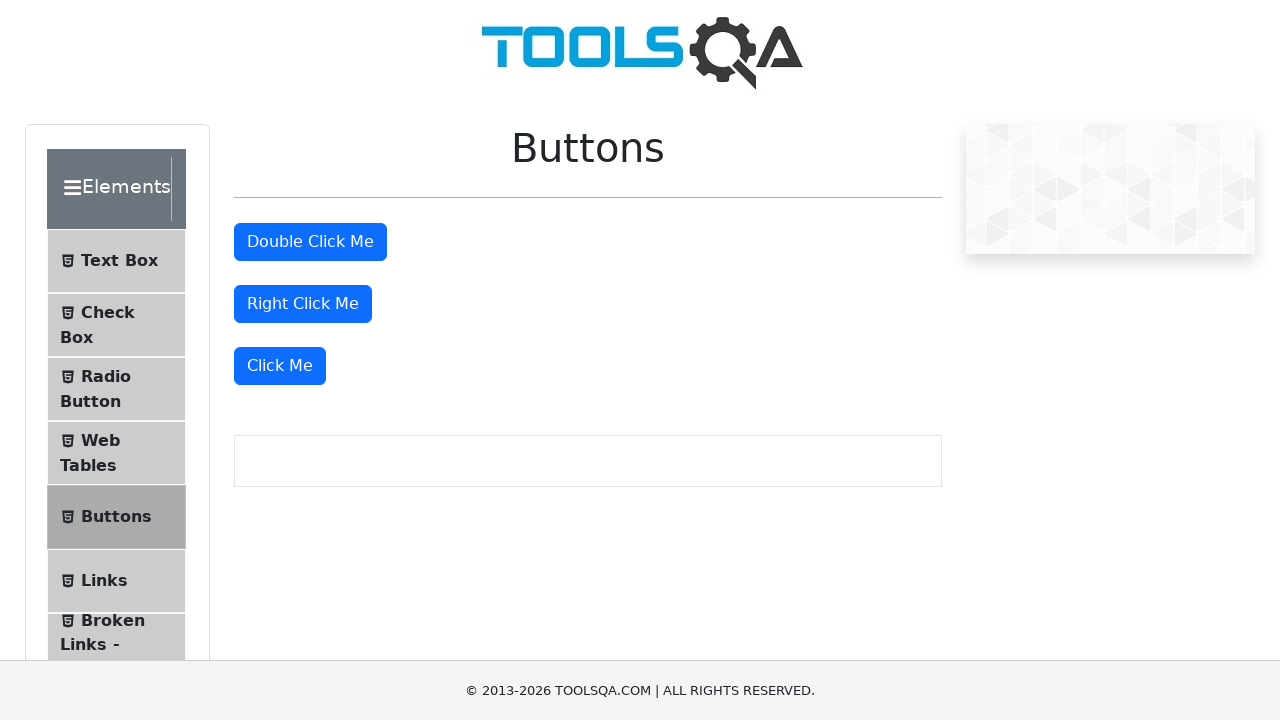

Double-clicked the double click button at (310, 242) on #doubleClickBtn
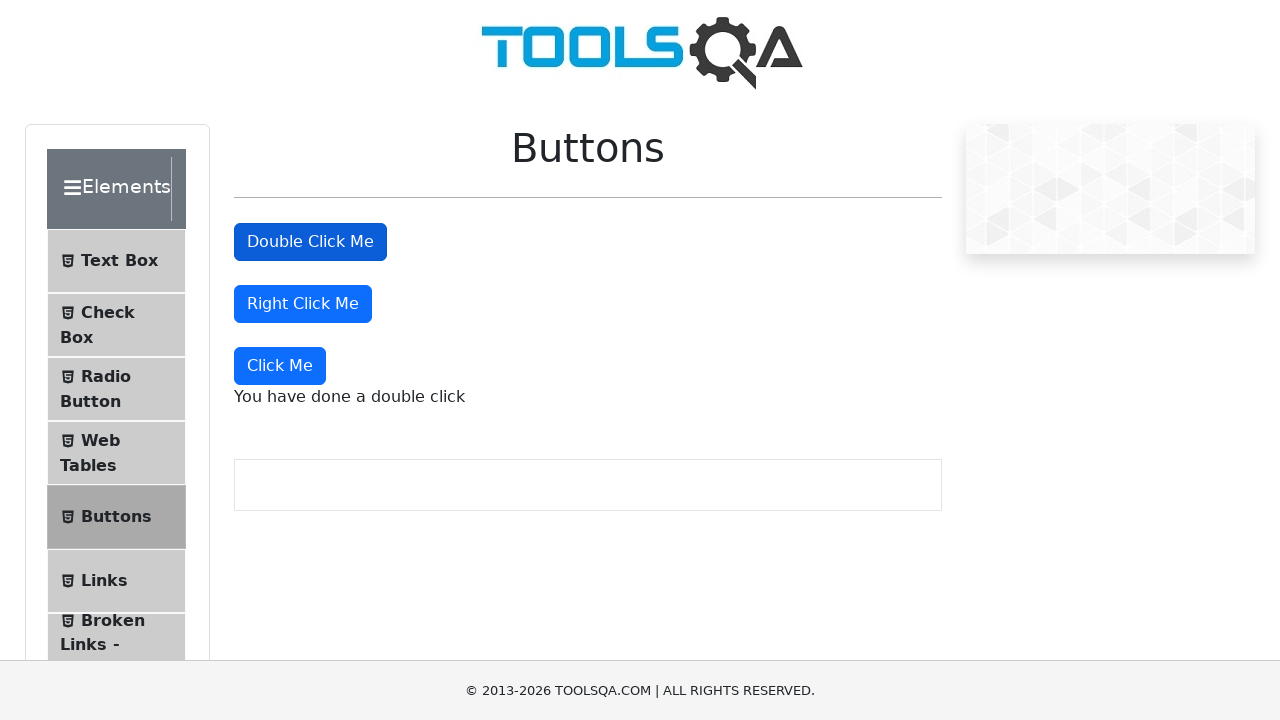

Right-clicked the right click button at (303, 304) on #rightClickBtn
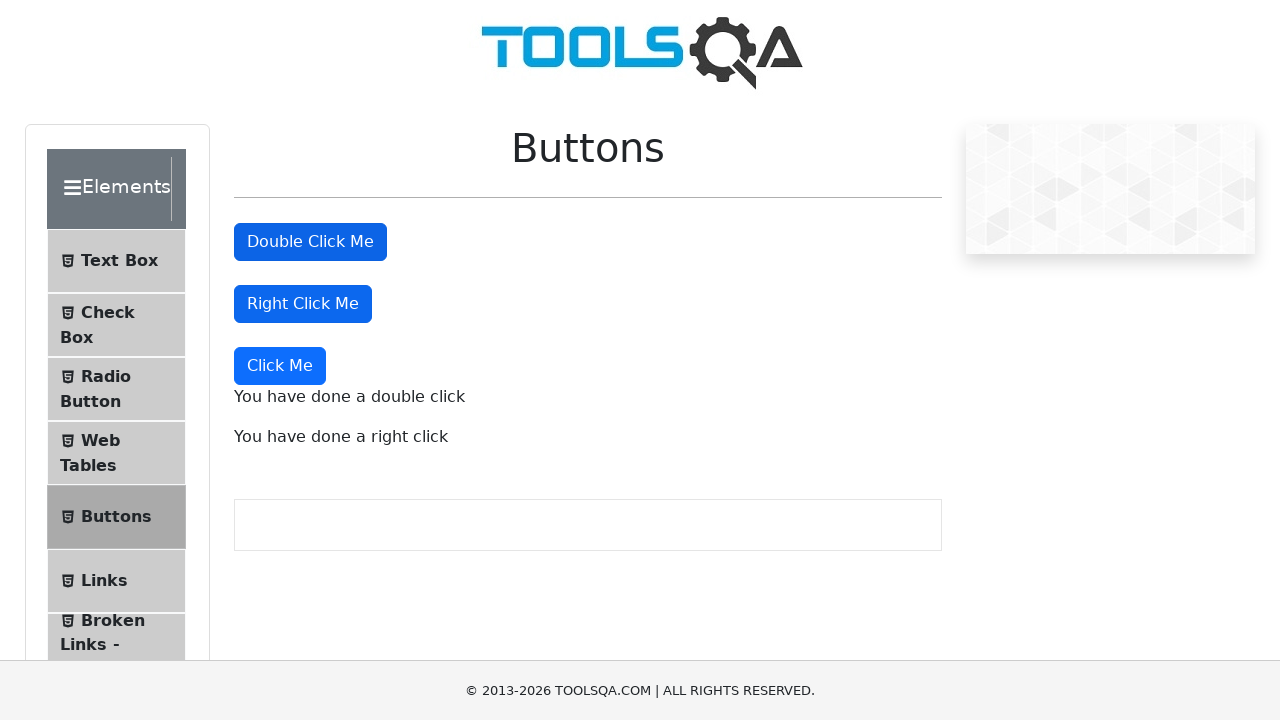

Clicked the dynamic click button at (280, 366) on xpath=//button[text() = 'Click Me']
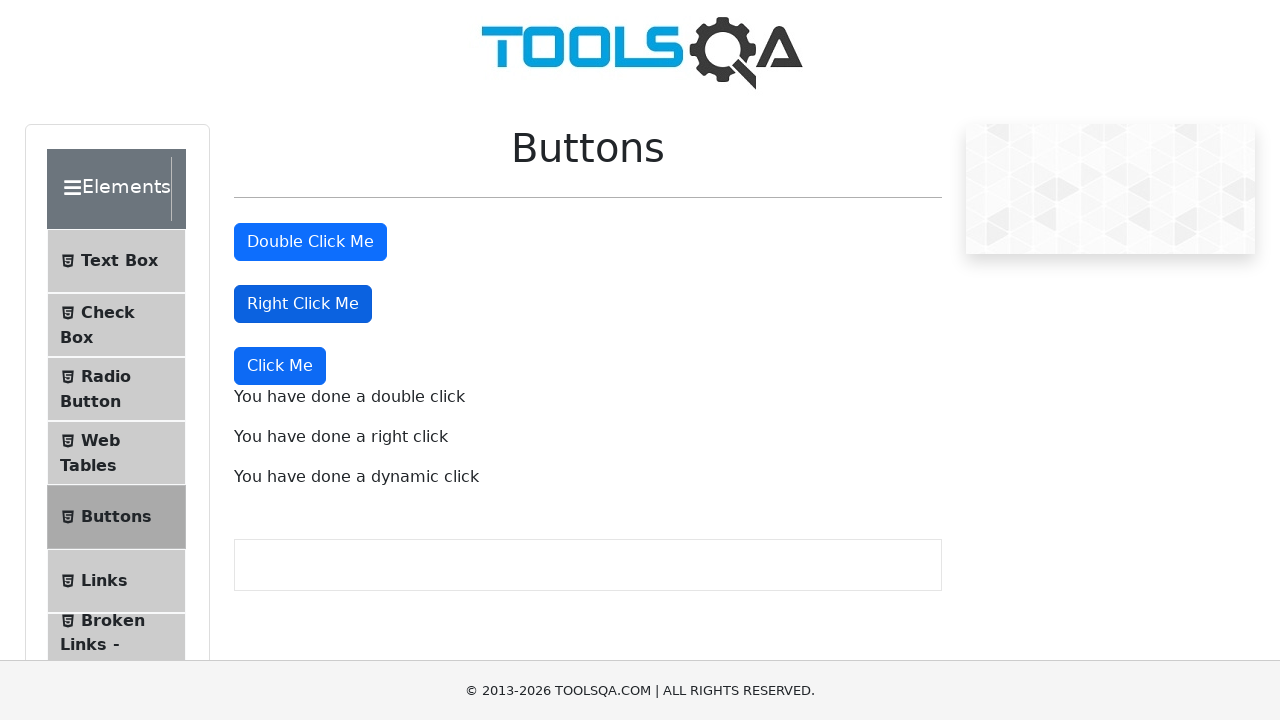

Results loaded after button interactions
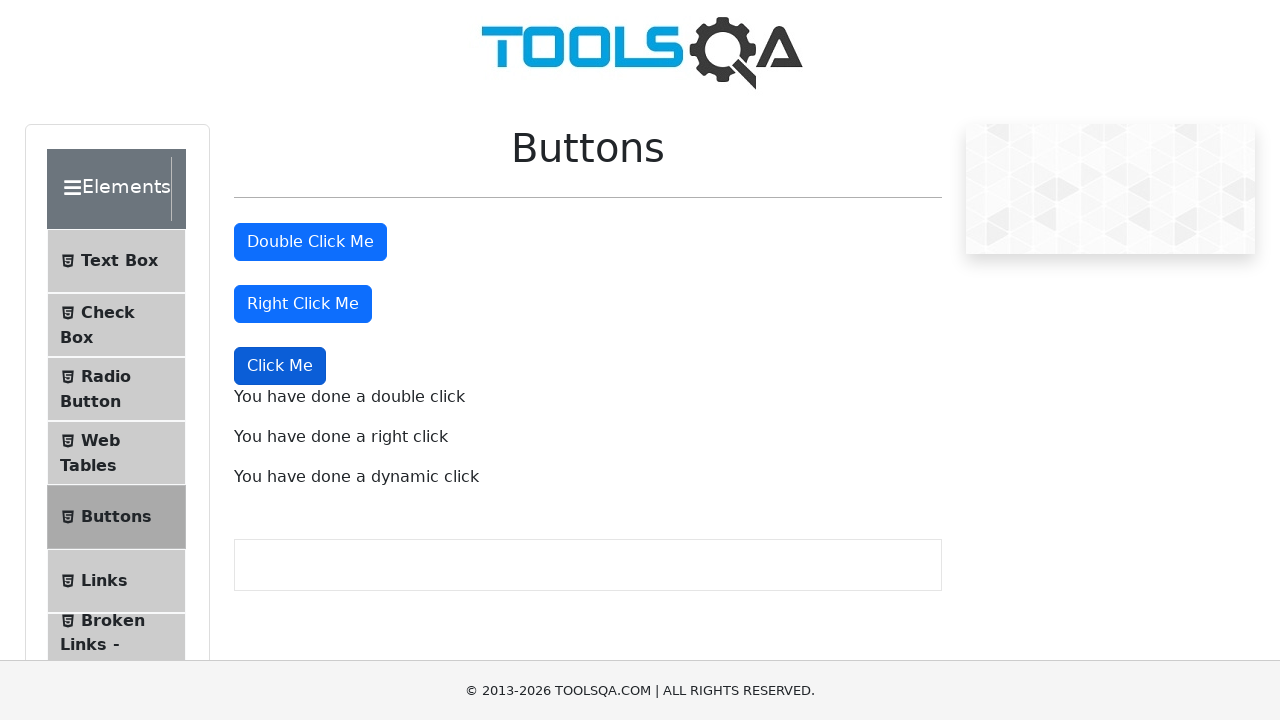

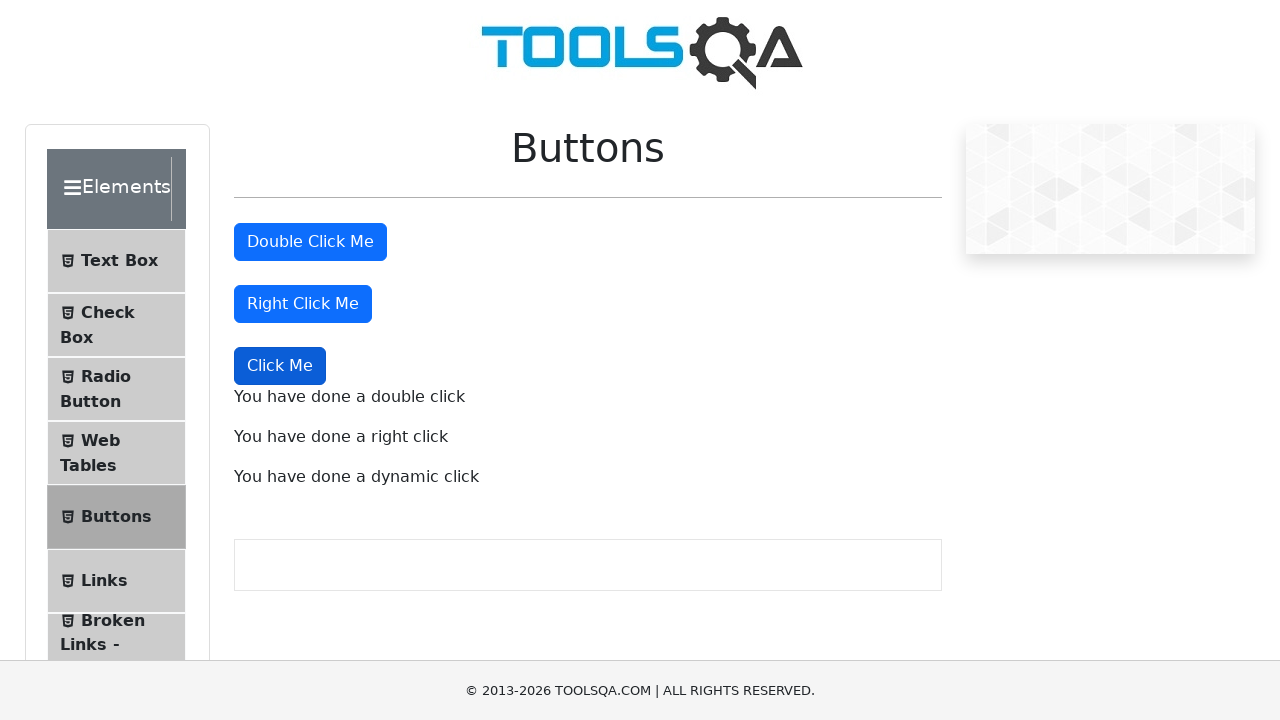